Navigates to the NASDAQ homepage and verifies the page loads successfully

Starting URL: http://www.nasdaq.com/

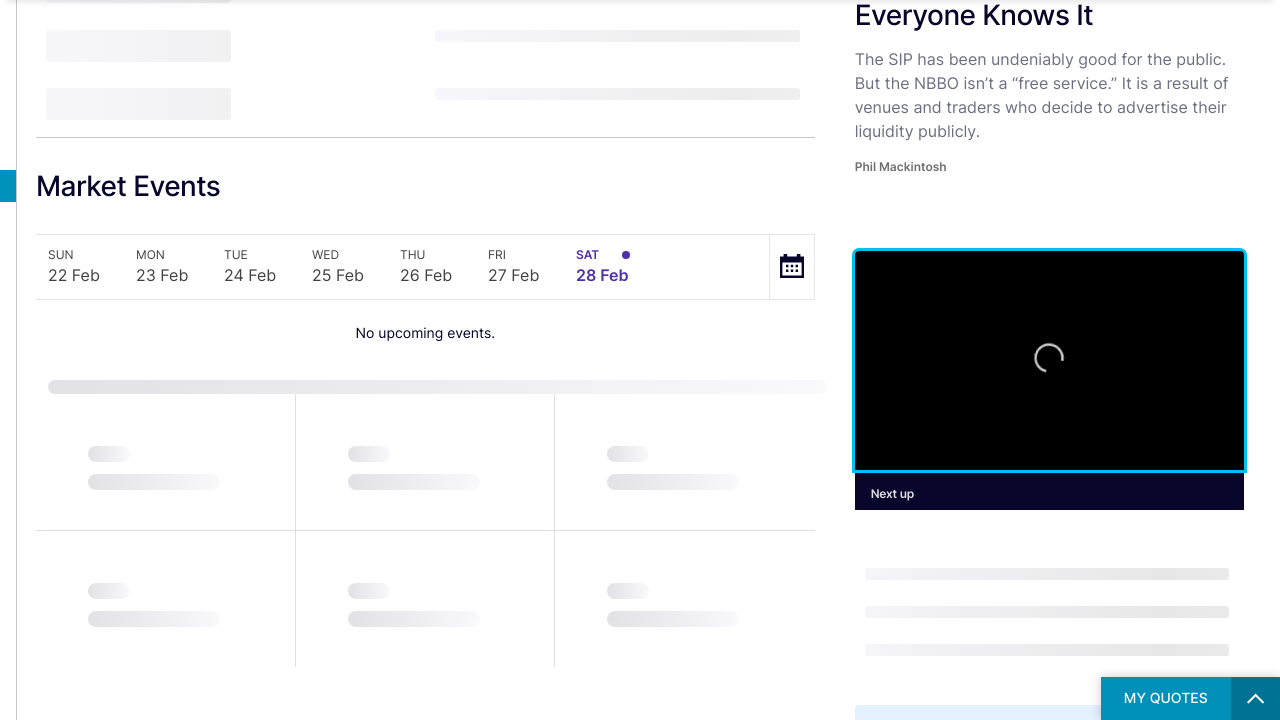

Waited for DOM content to fully load
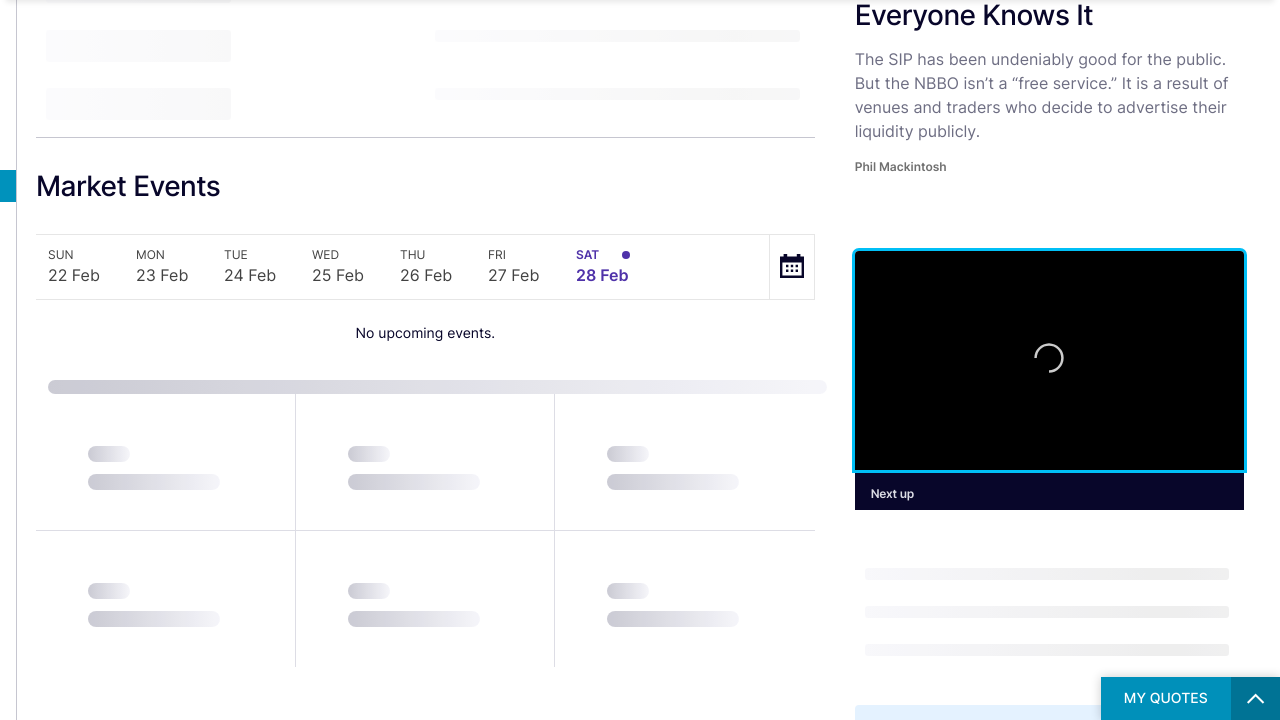

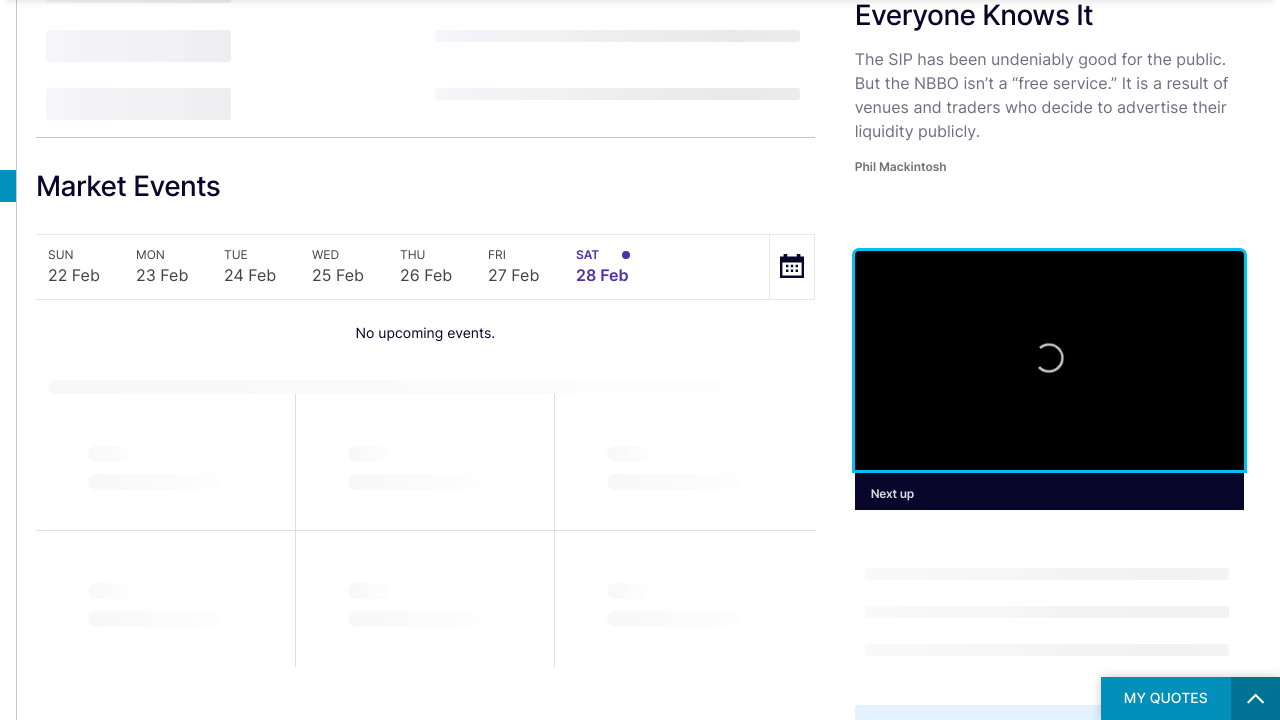